Verifies that the Get Started button is displayed on WebdriverIO homepage

Starting URL: https://webdriver.io

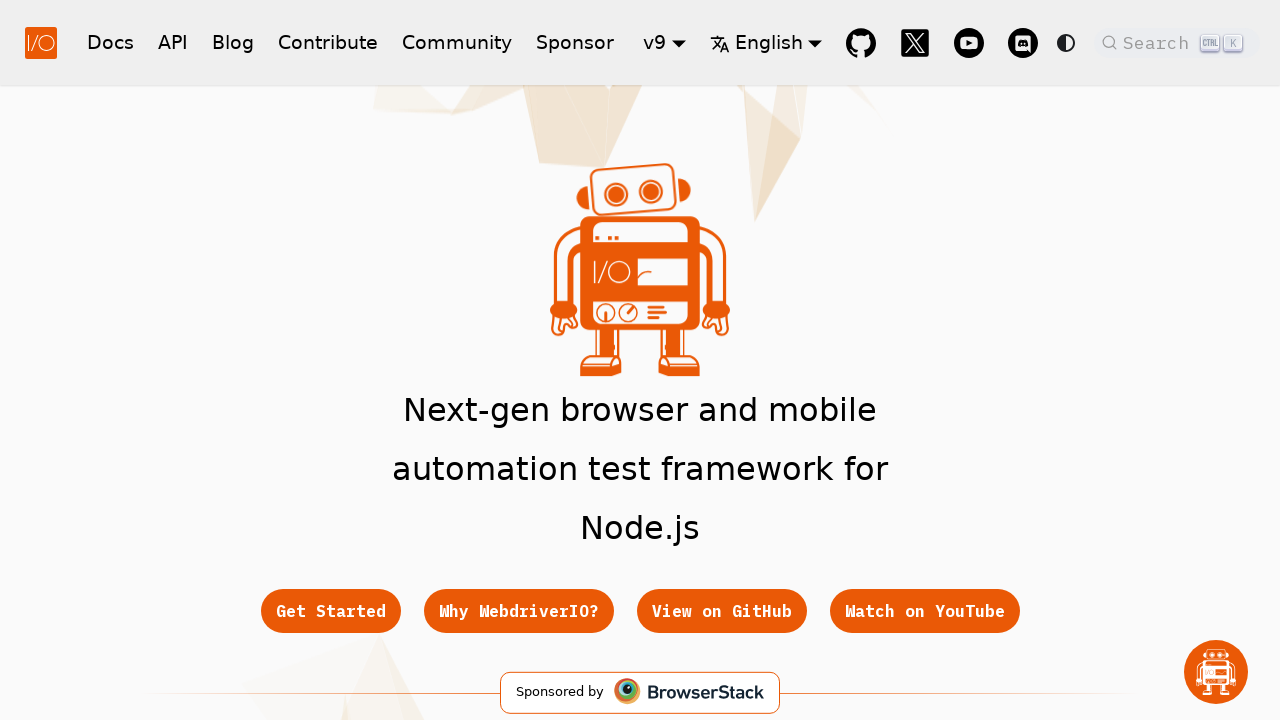

Located Get Started button element
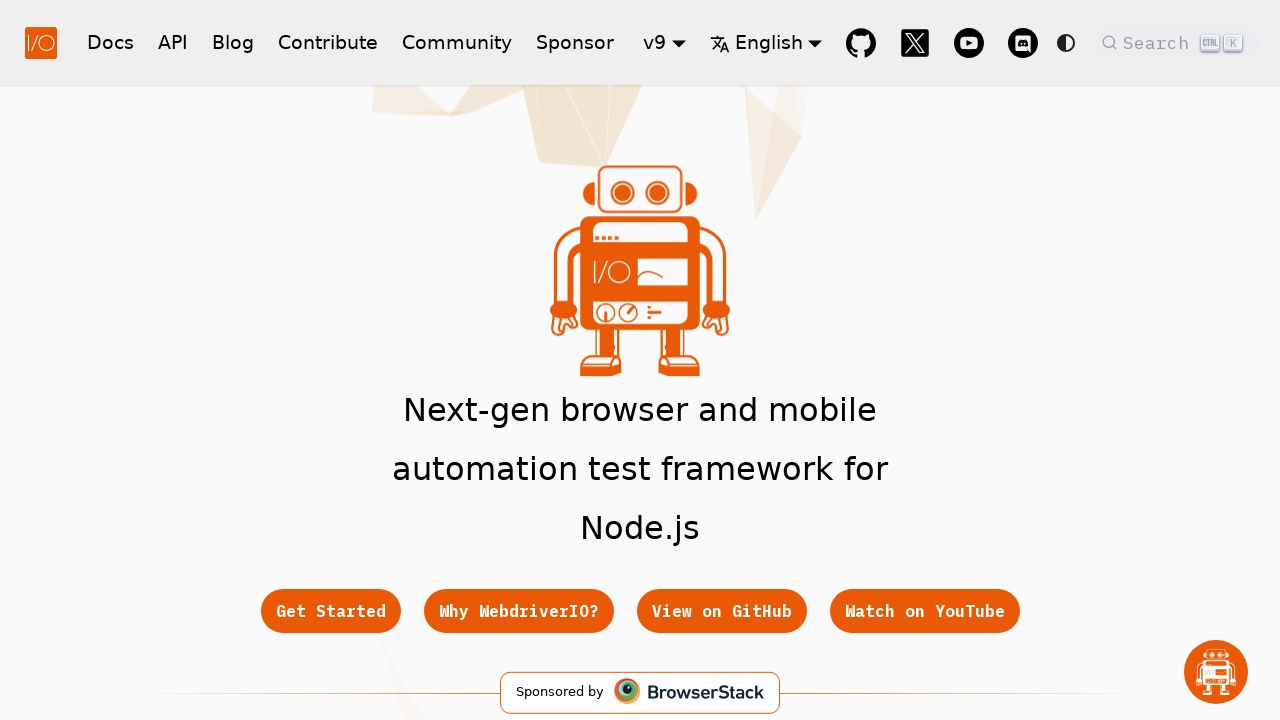

Get Started button is visible
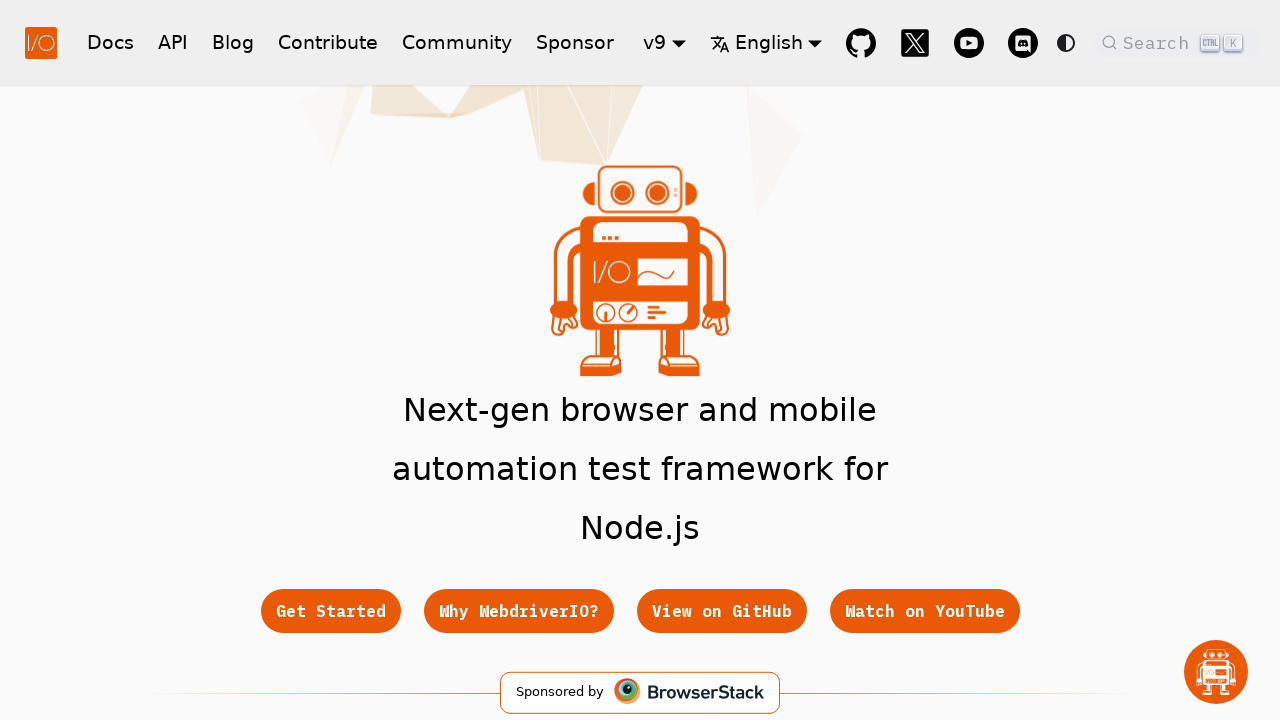

Assertion passed: Get Started button is displayed
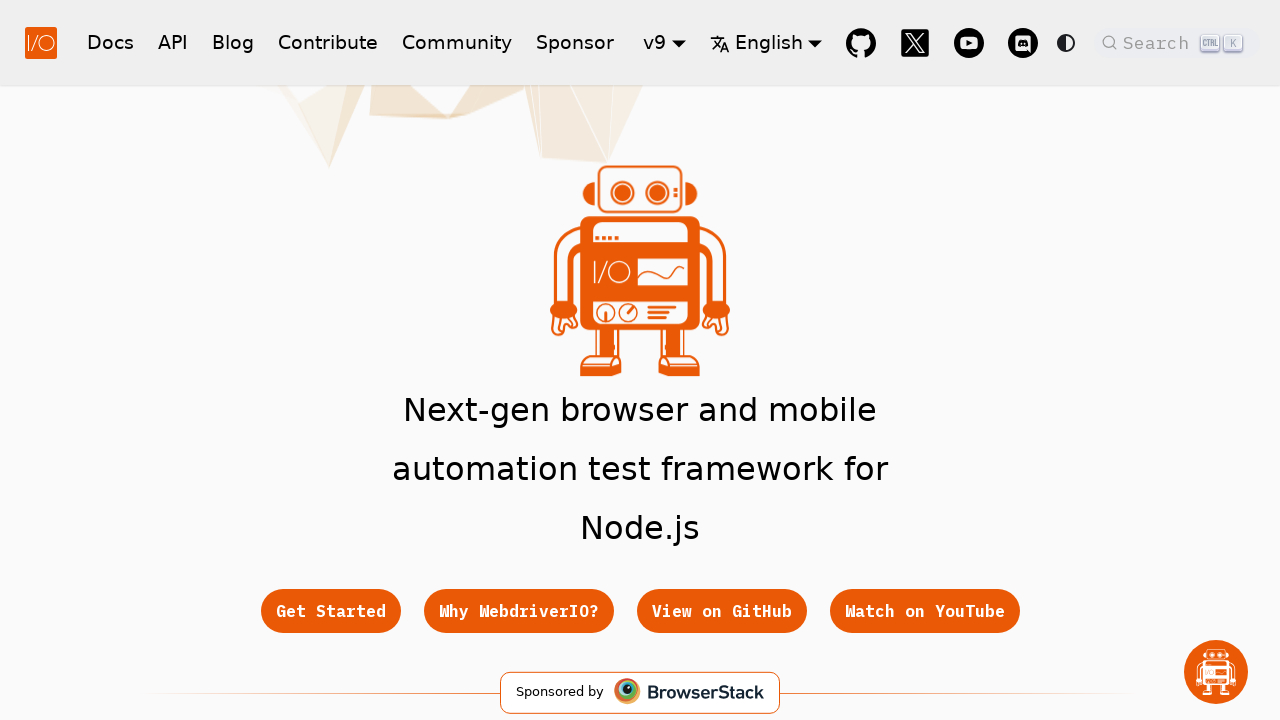

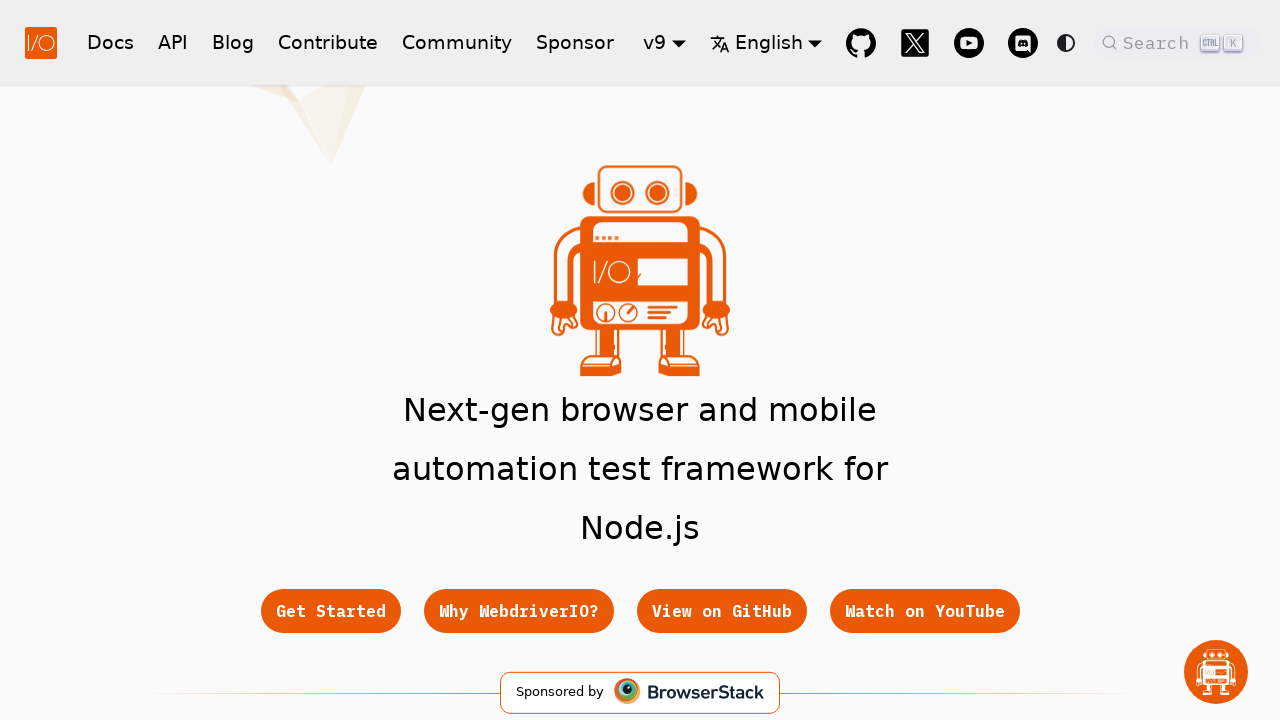